Tests navigation on Mytheresa website by loading the women's section, waiting for product elements to appear, hovering over the Women menu, and verifying that submenu links become visible.

Starting URL: https://www.mytheresa.com/us/en/women

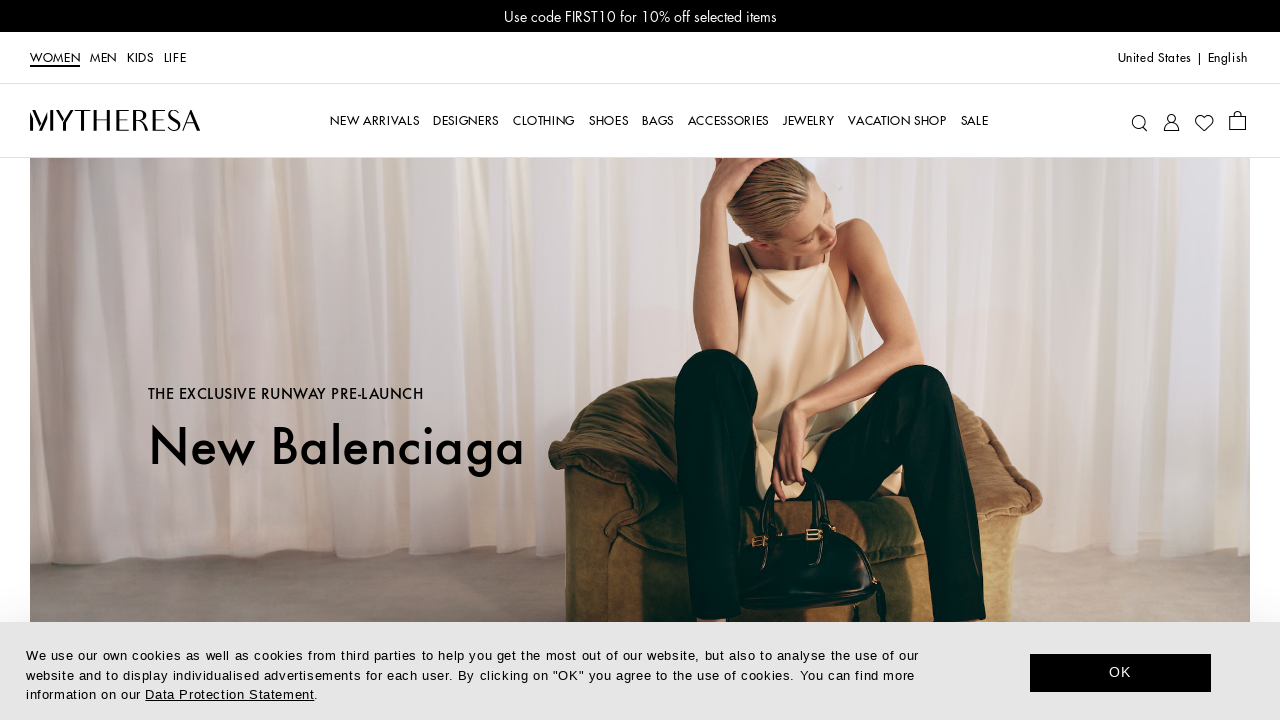

Waited 3 seconds for page to load
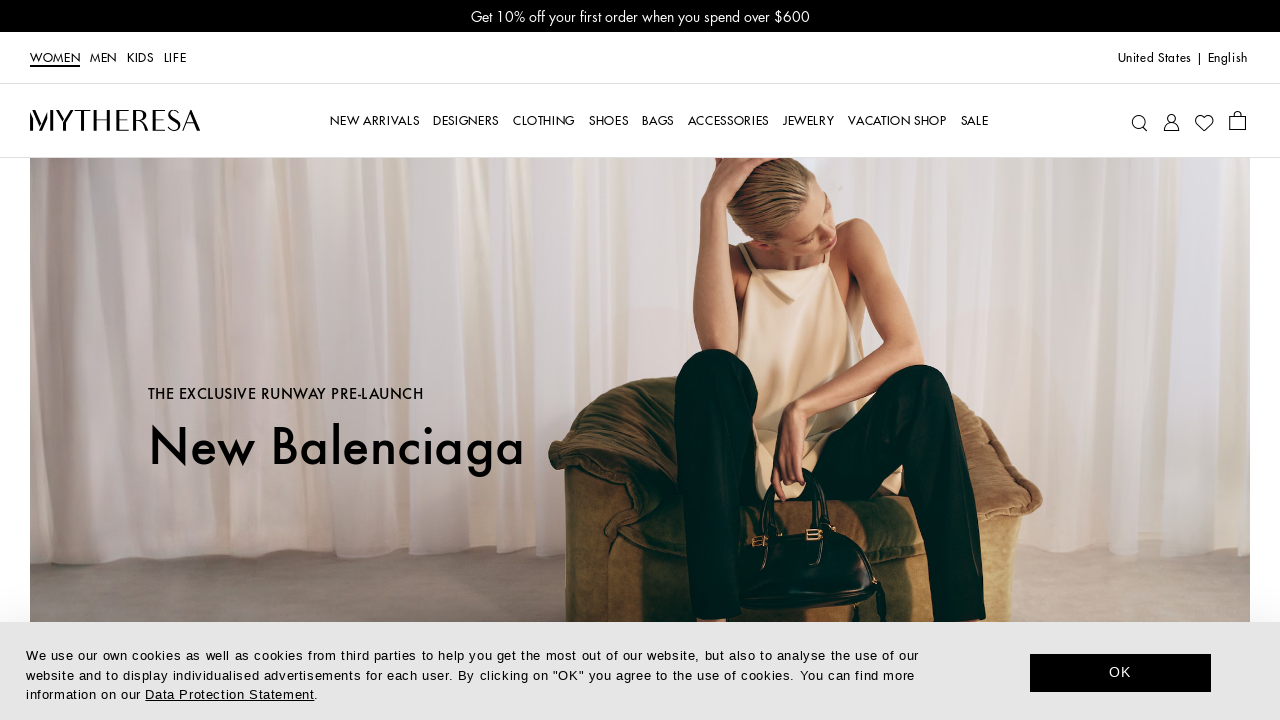

Product elements loaded on women's section
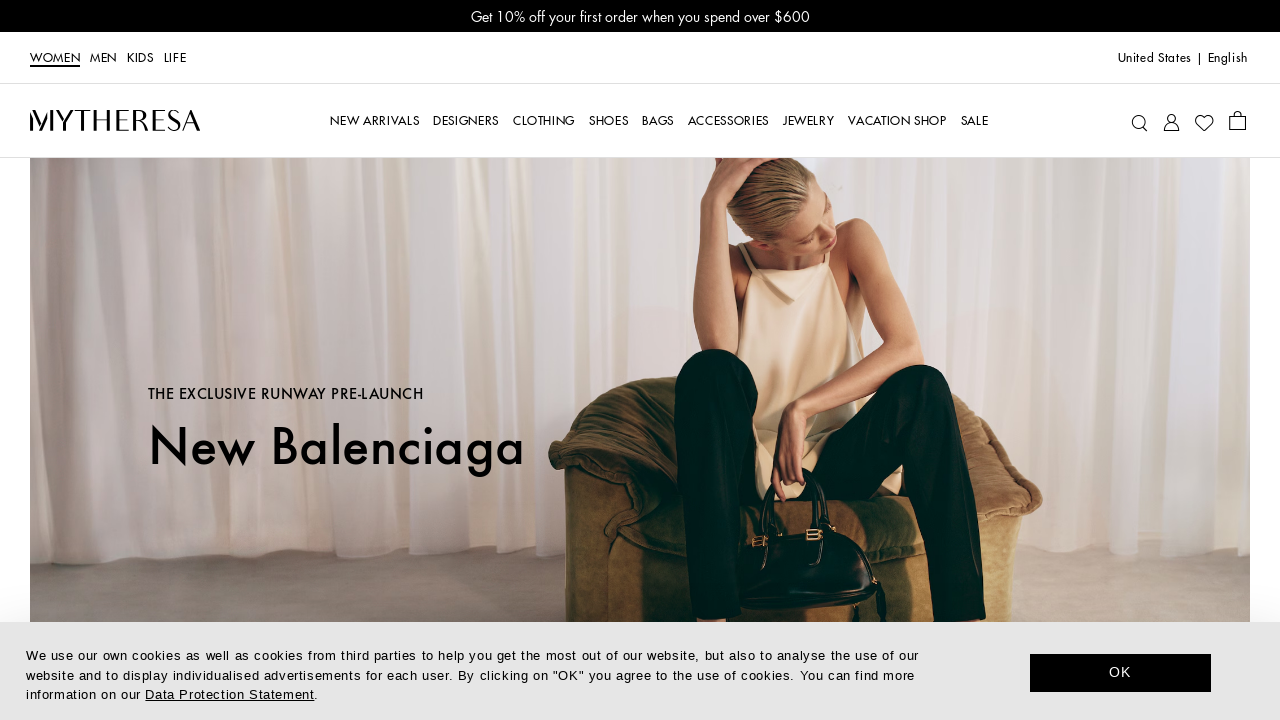

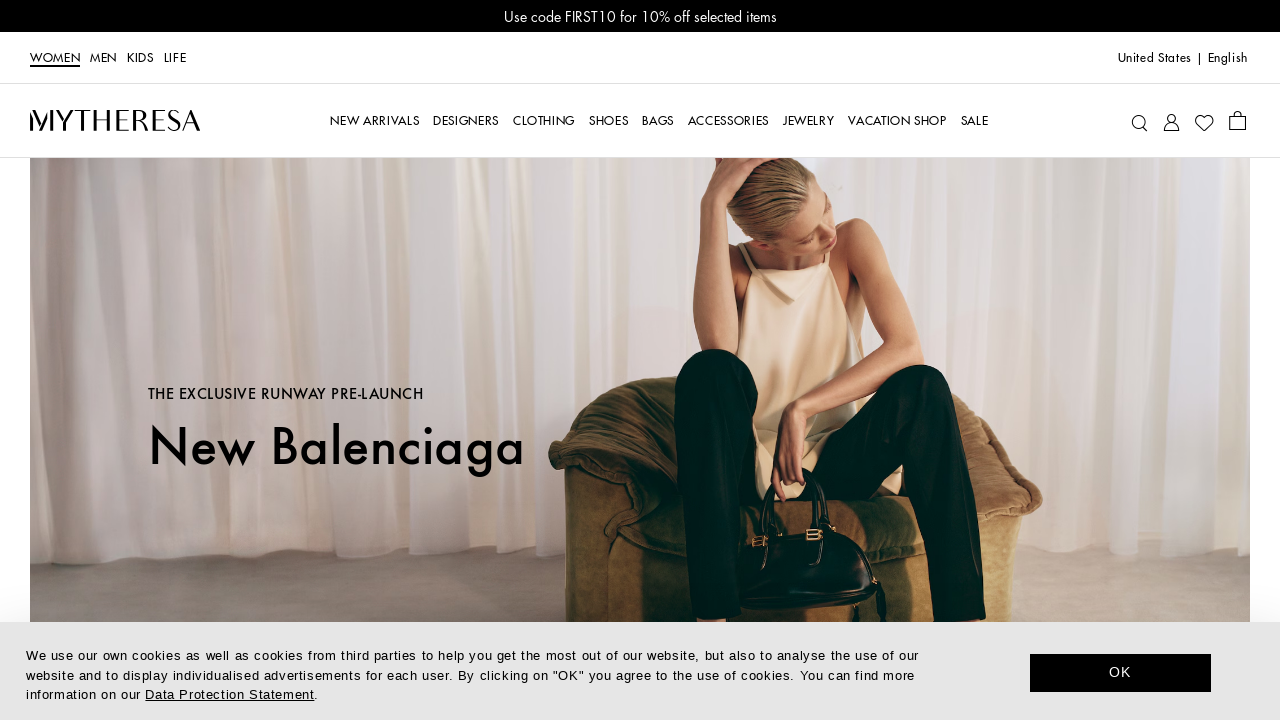